Tests double-click functionality on a button element

Starting URL: https://demoqa.com/buttons

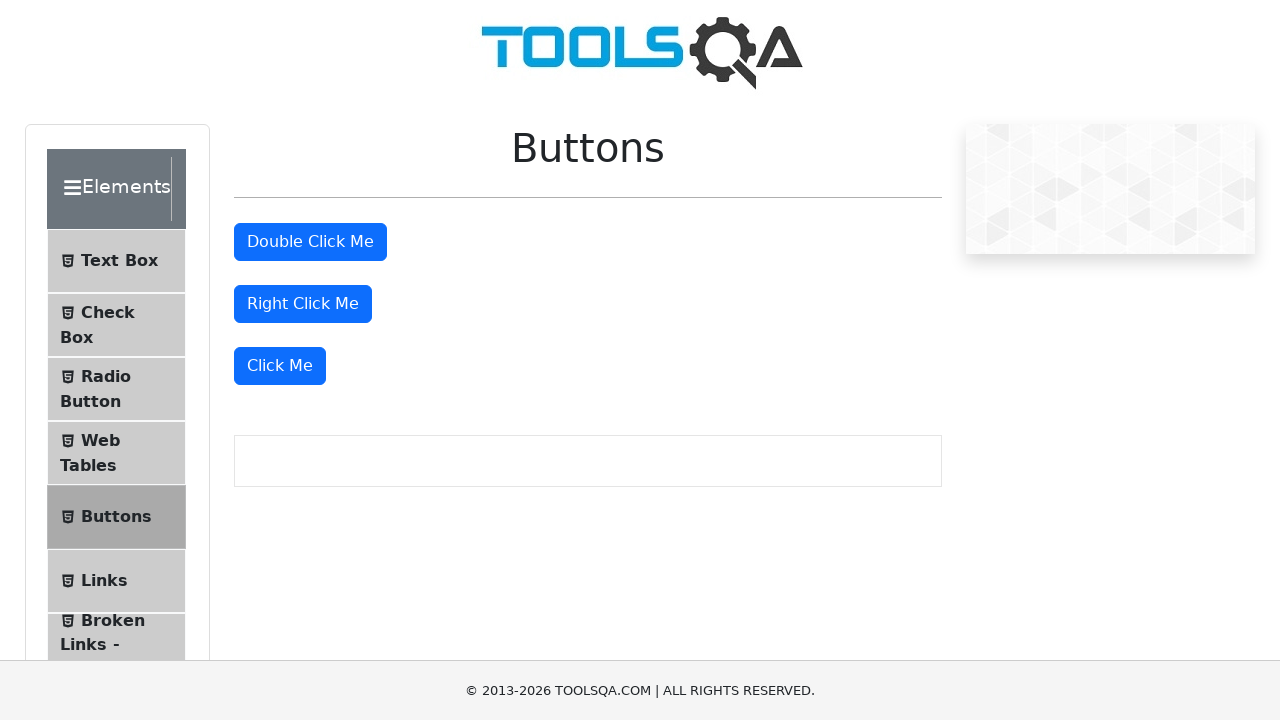

Scrolled to double-click button element
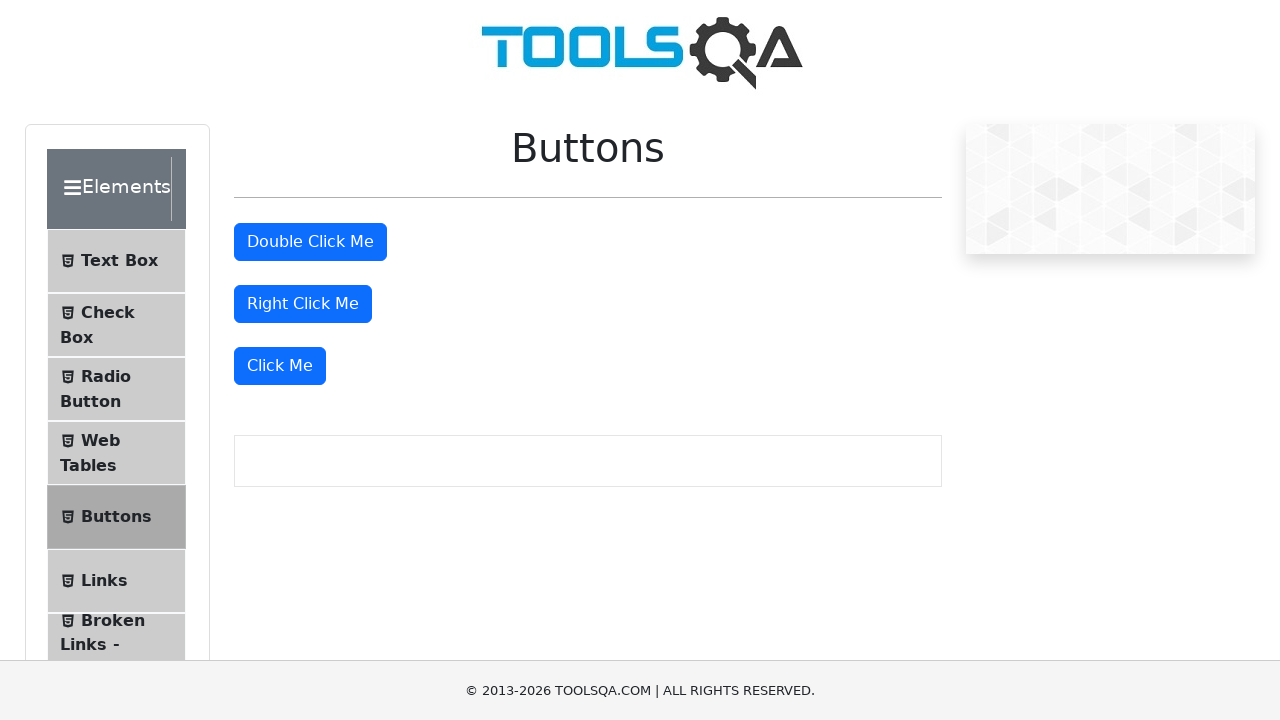

Double-clicked the button element at (310, 242) on #doubleClickBtn
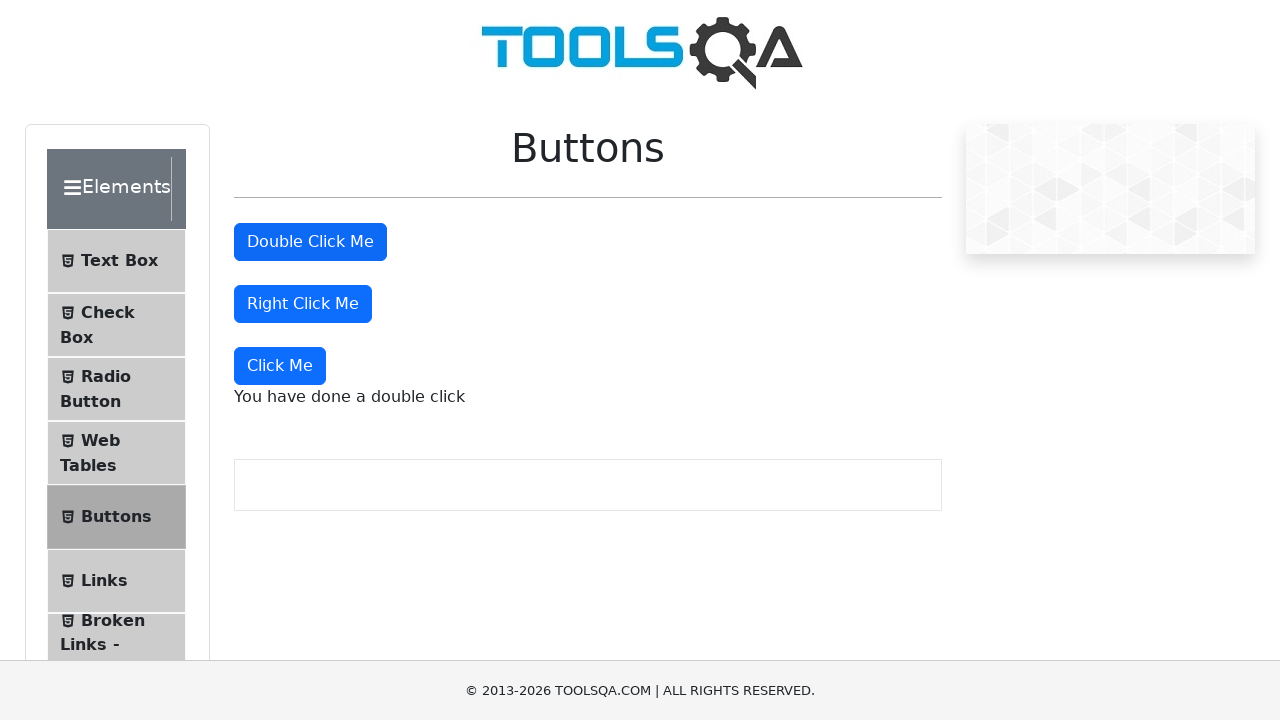

Double-click message appeared on the page
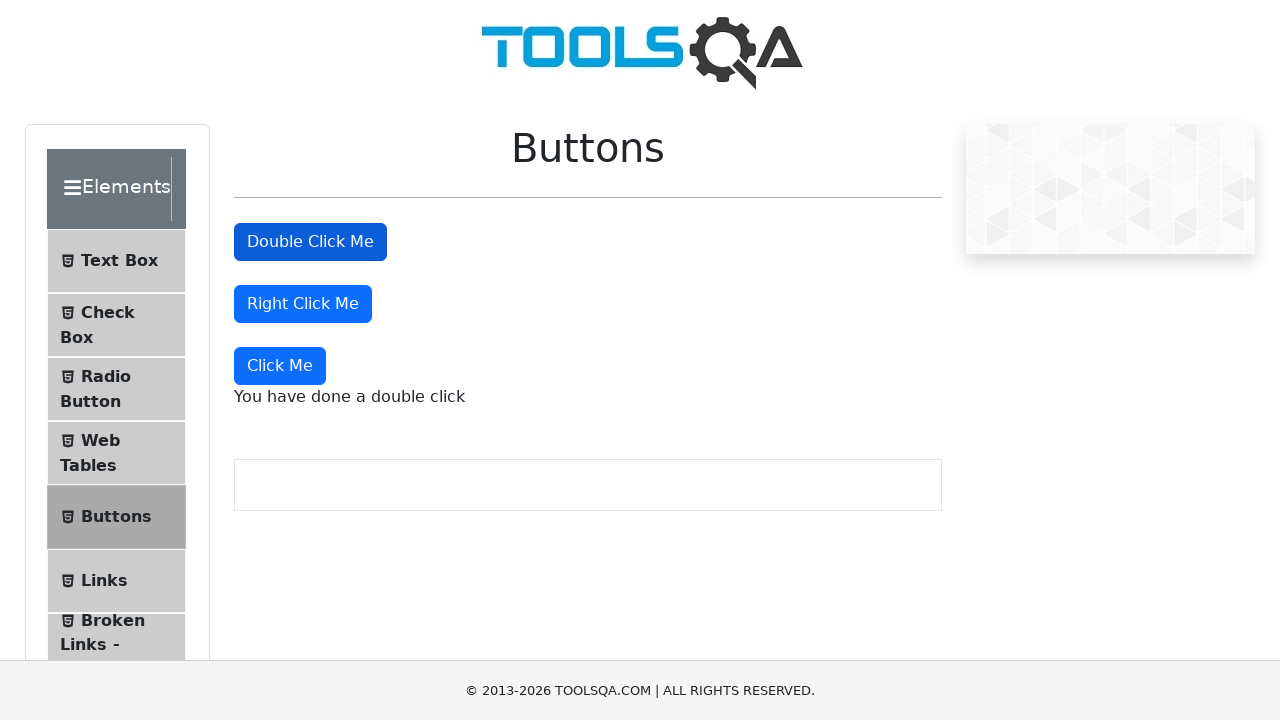

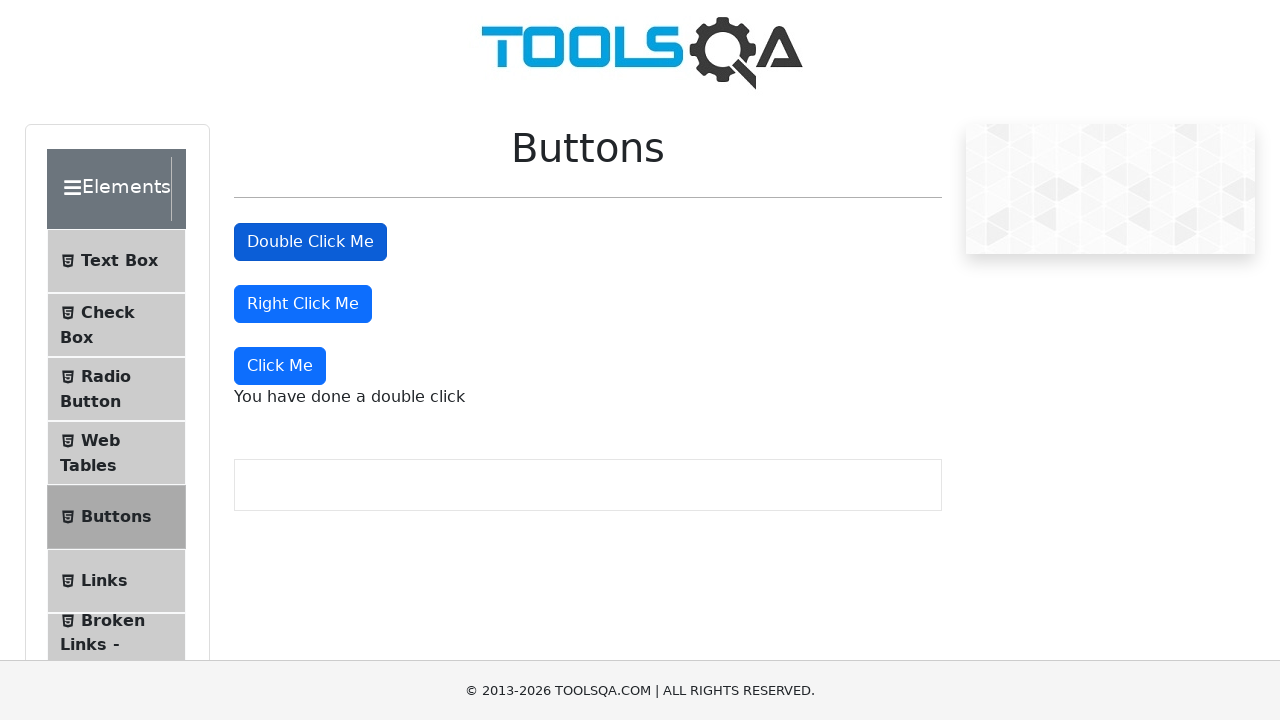